Tests navigation to shopping cart after successful login and verifies cart URL

Starting URL: https://www.saucedemo.com/

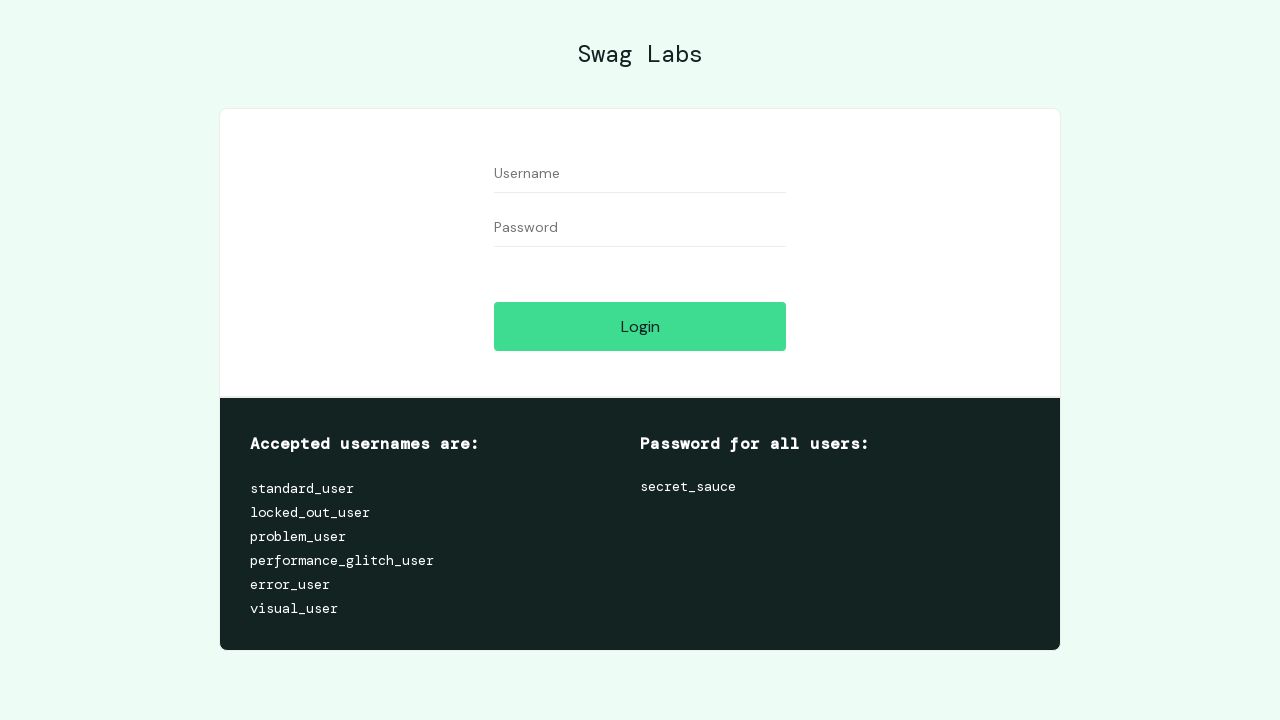

Filled username field with 'standard_user' on #user-name
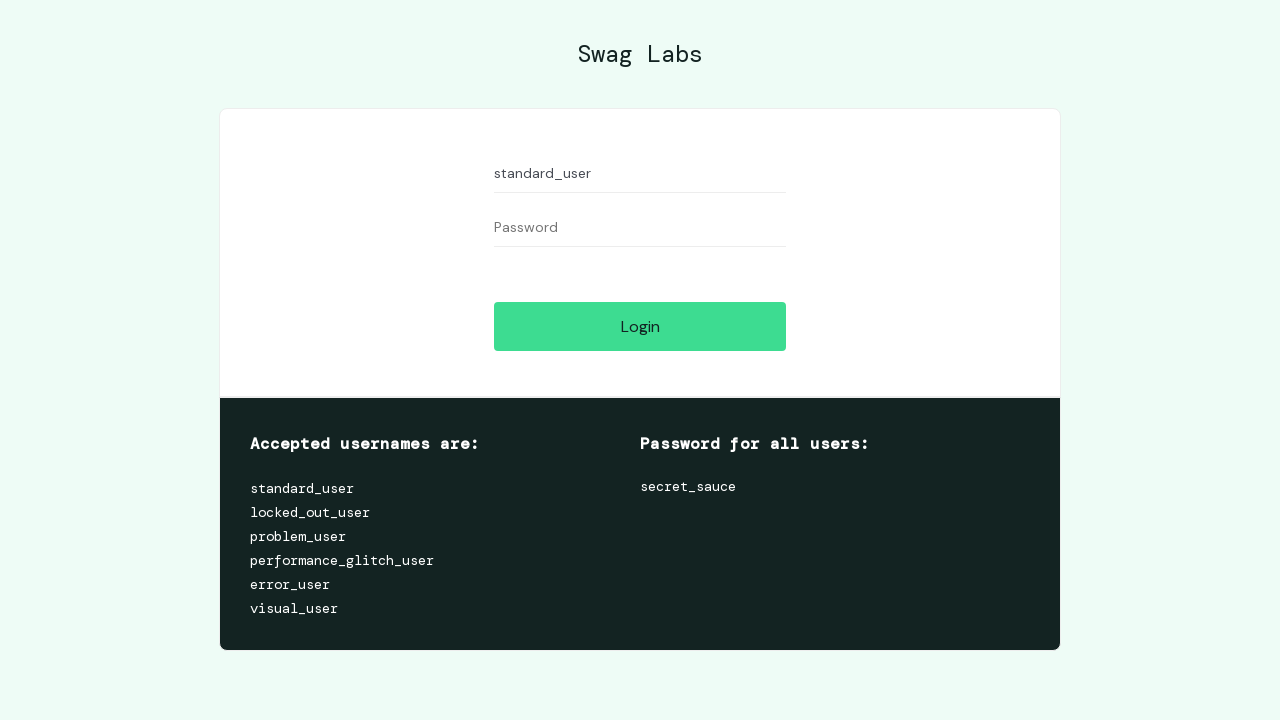

Filled password field with 'secret_sauce' on #password
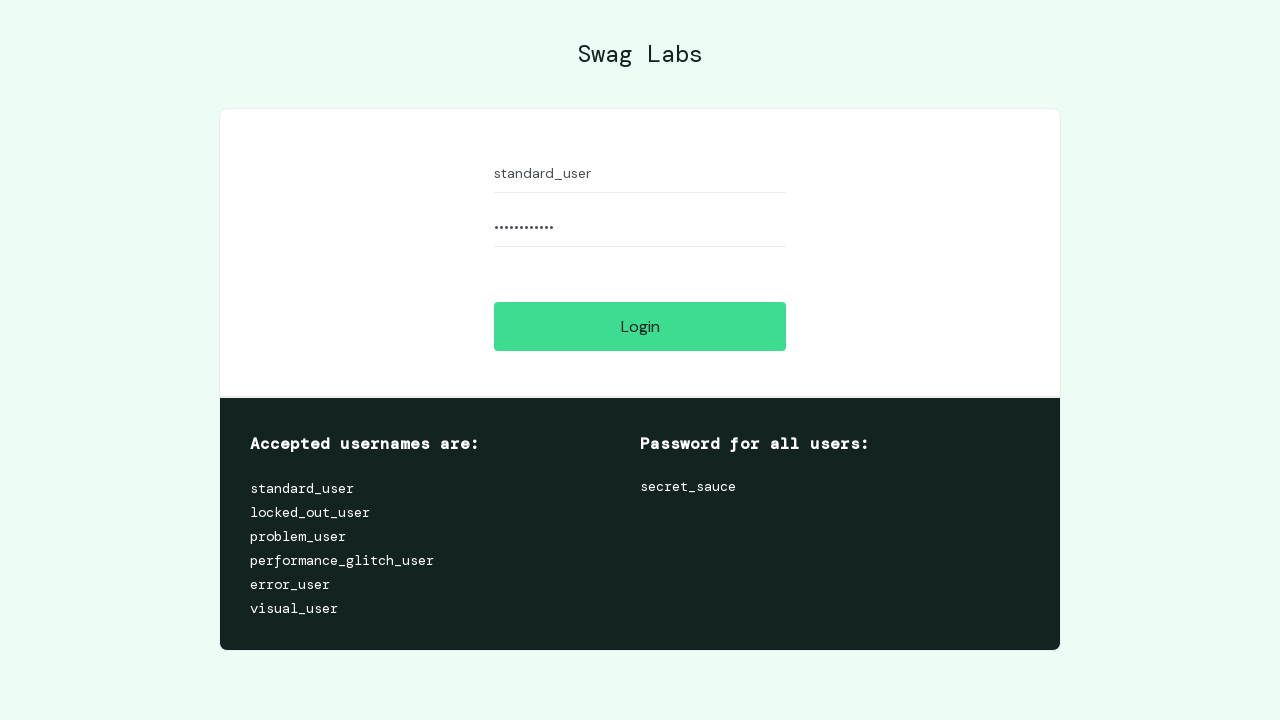

Clicked login button to authenticate at (640, 326) on #login-button
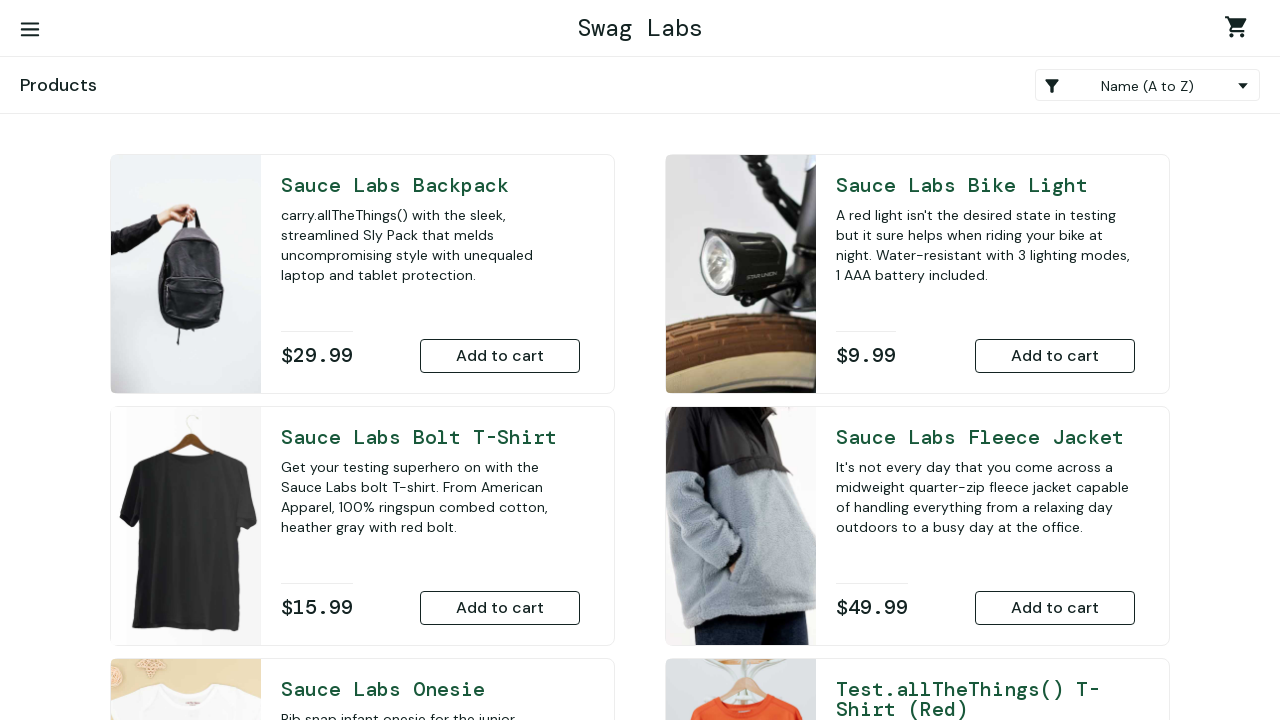

Clicked shopping cart button to navigate to cart at (1240, 30) on #shopping_cart_container > a
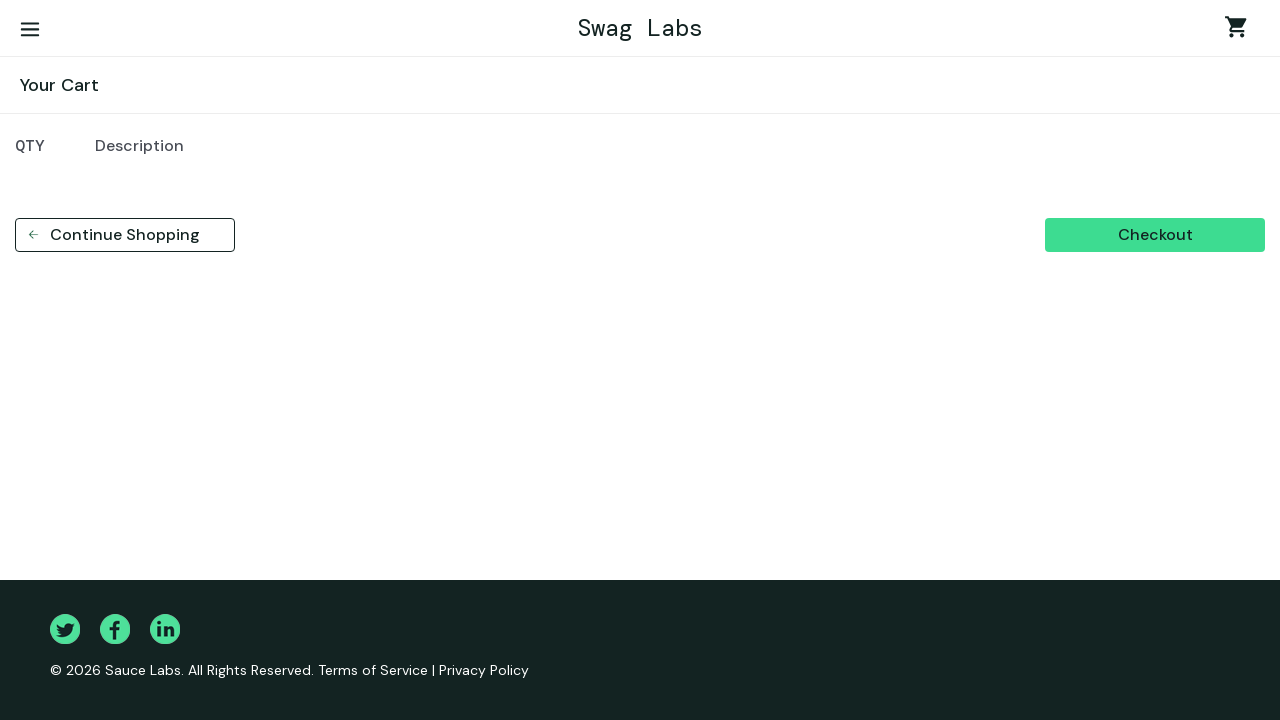

Retrieved current page URL
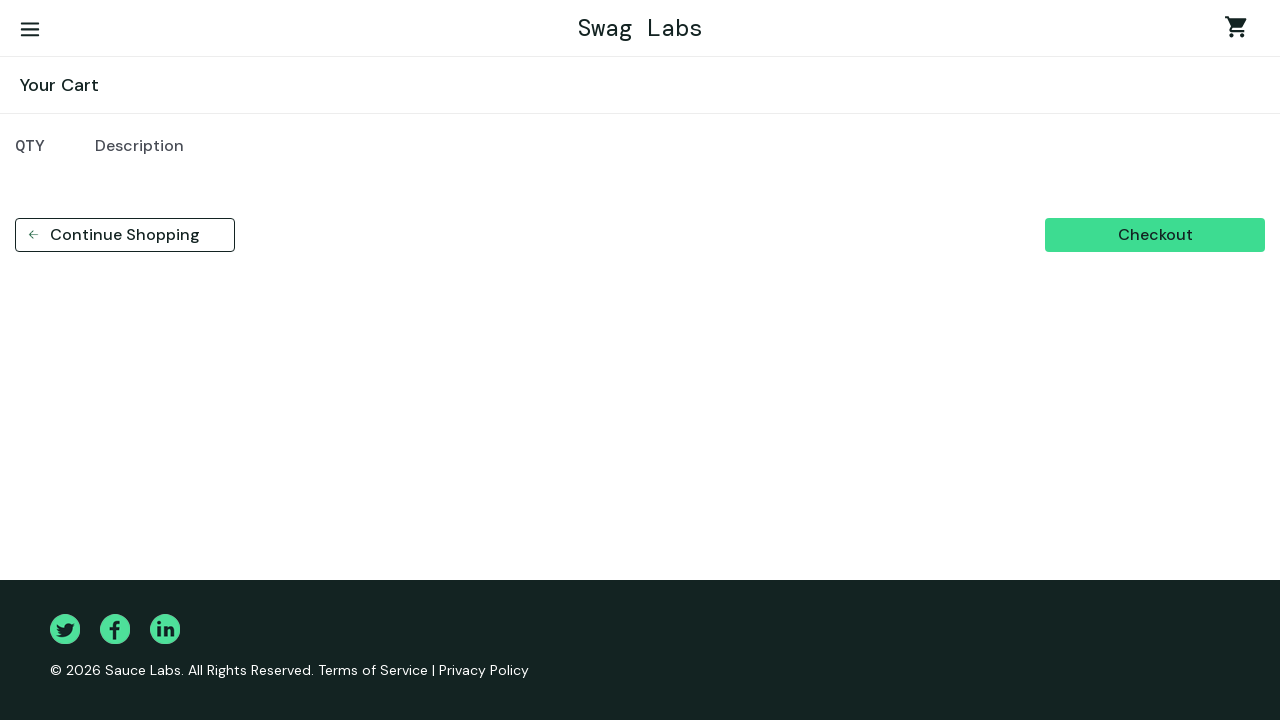

Waited 2000ms for page to stabilize
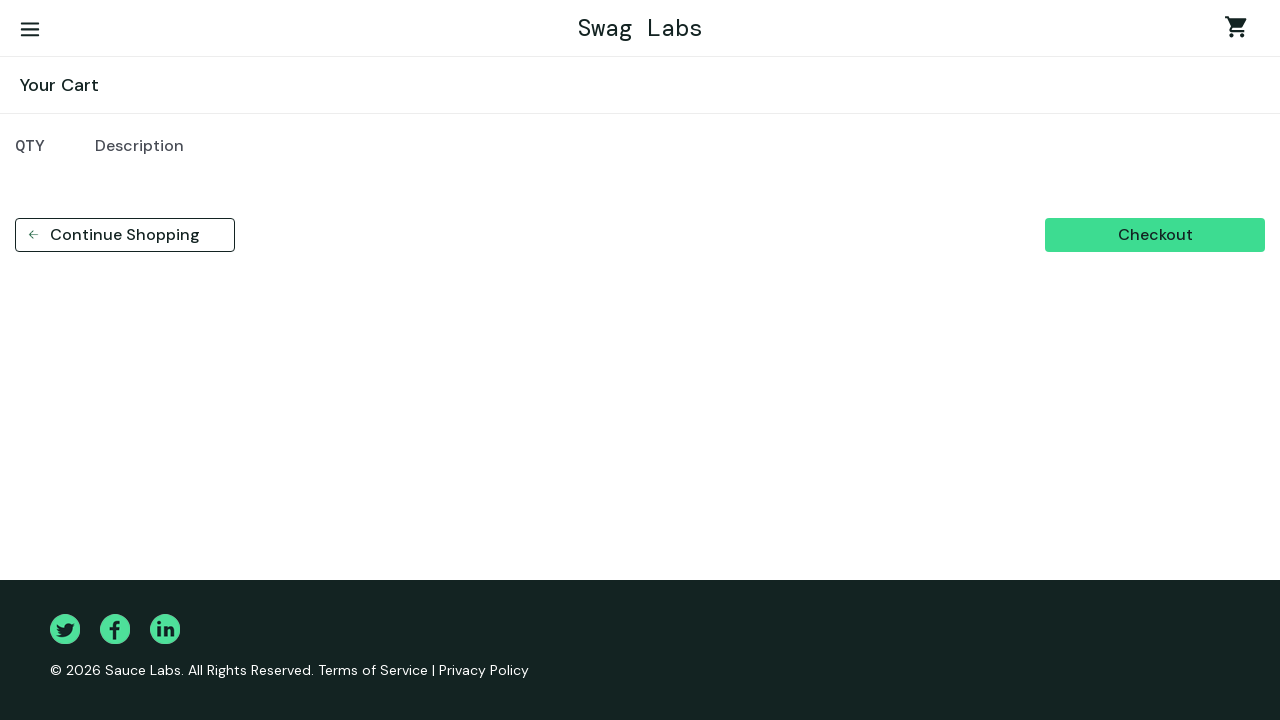

Verified cart URL is correct: https://www.saucedemo.com/cart.html
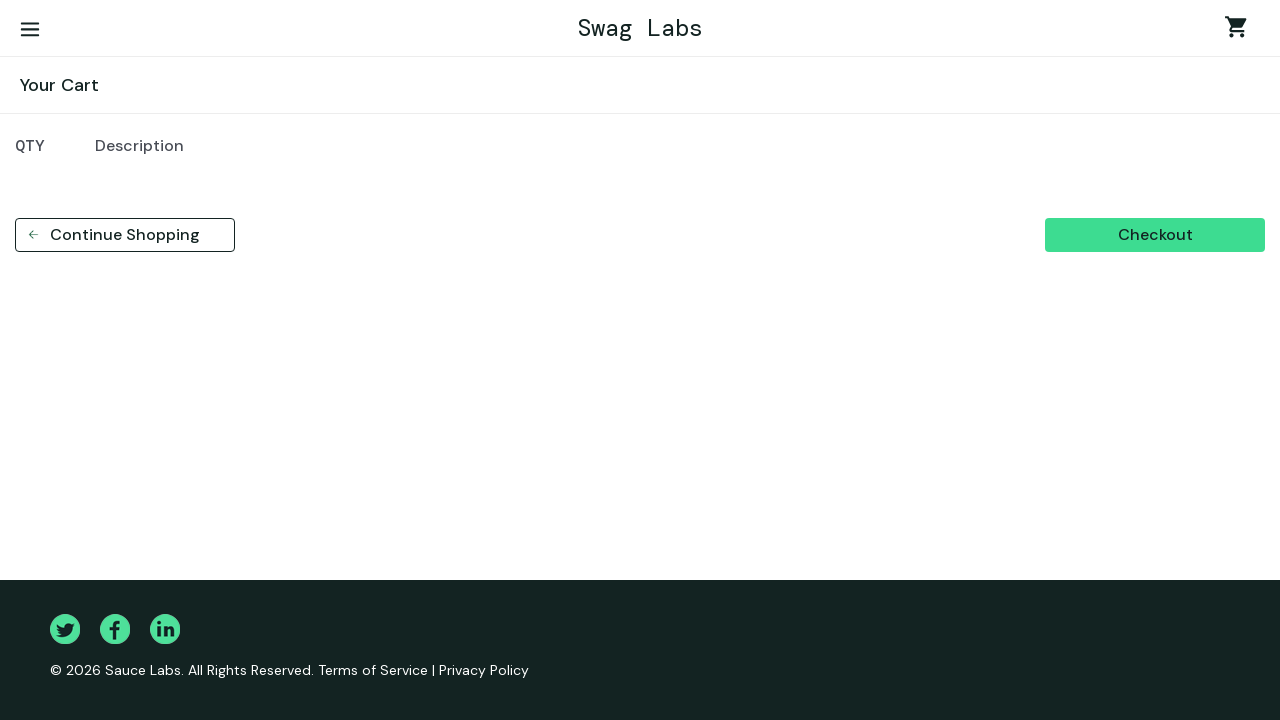

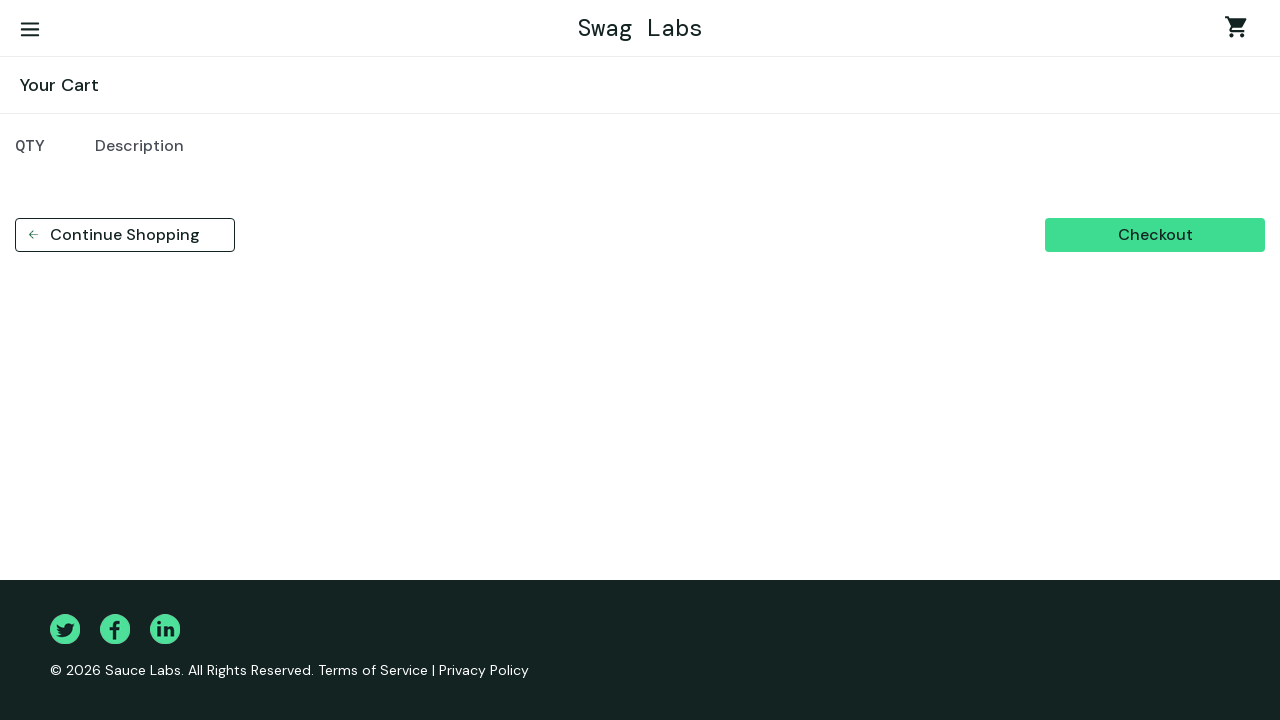